Tests hovering over "Online Education" section and clicking "Higher Education" in dropdown

Starting URL: https://skillfactory.ru/

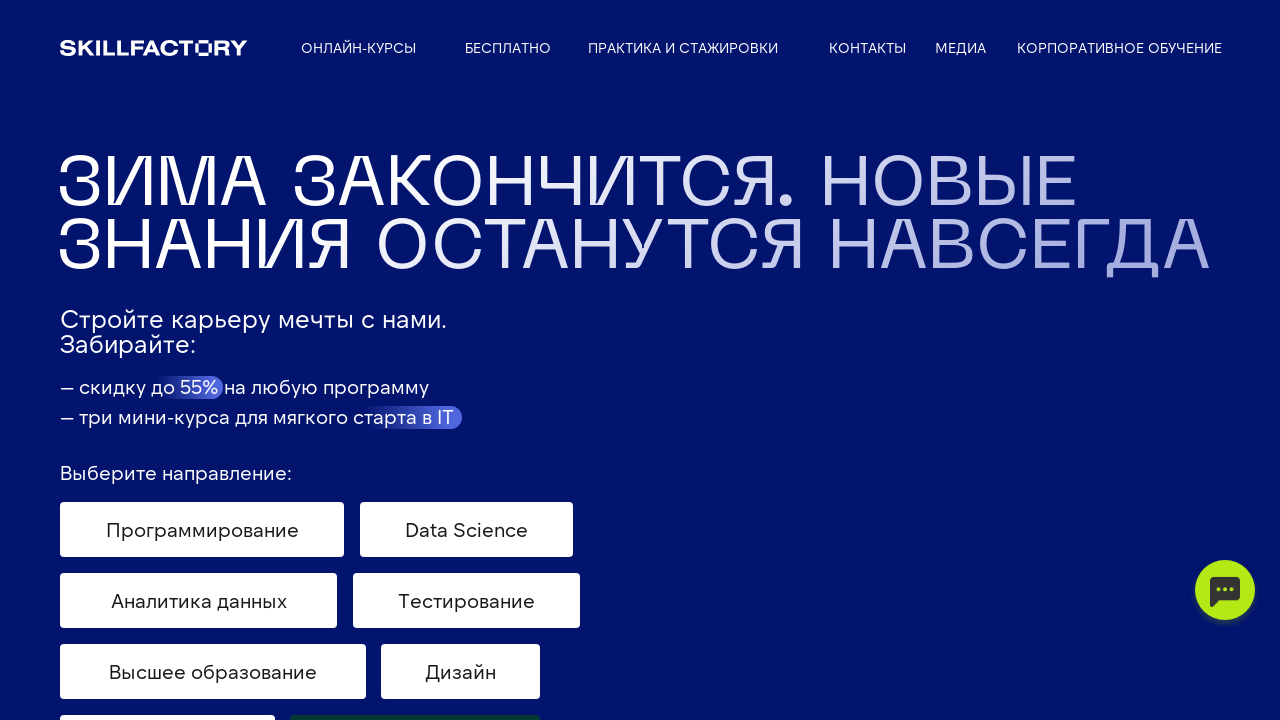

Hovered over 'Онлайн-курсы' section to open dropdown at (358, 48) on text=Онлайн-курсы
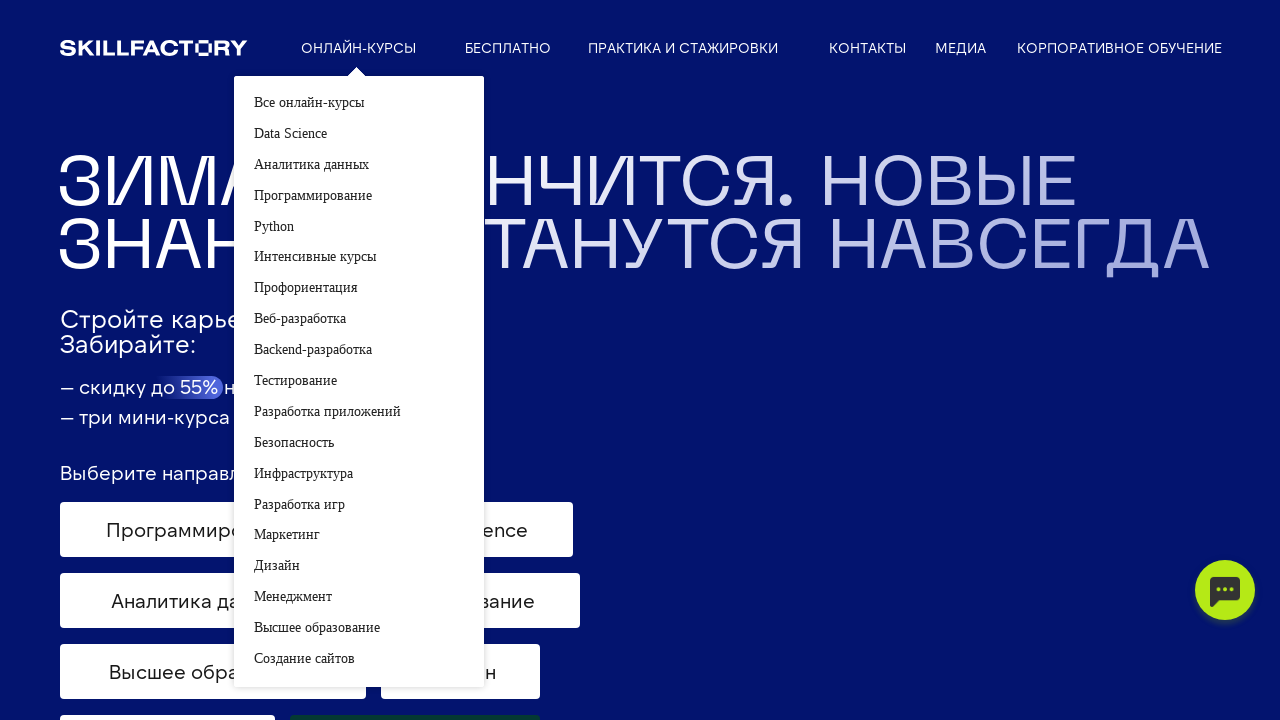

Clicked 'Высшее образование' in dropdown menu at (213, 672) on text=Высшее образование
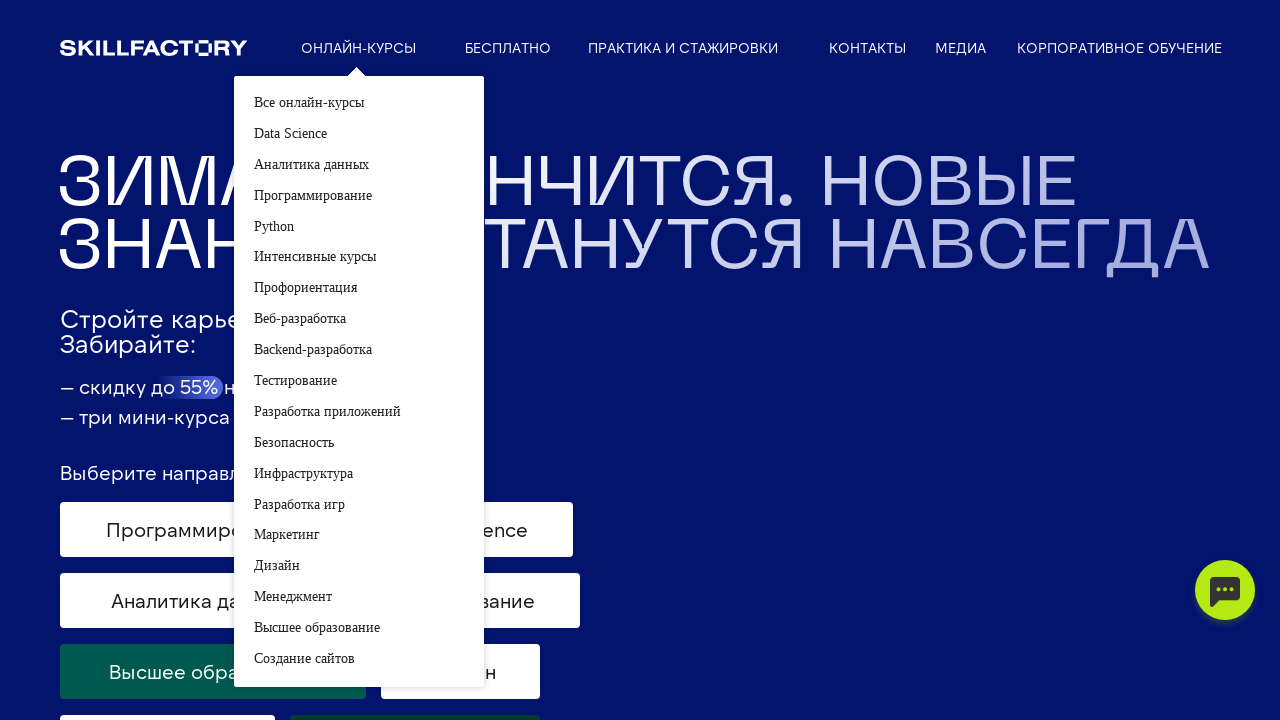

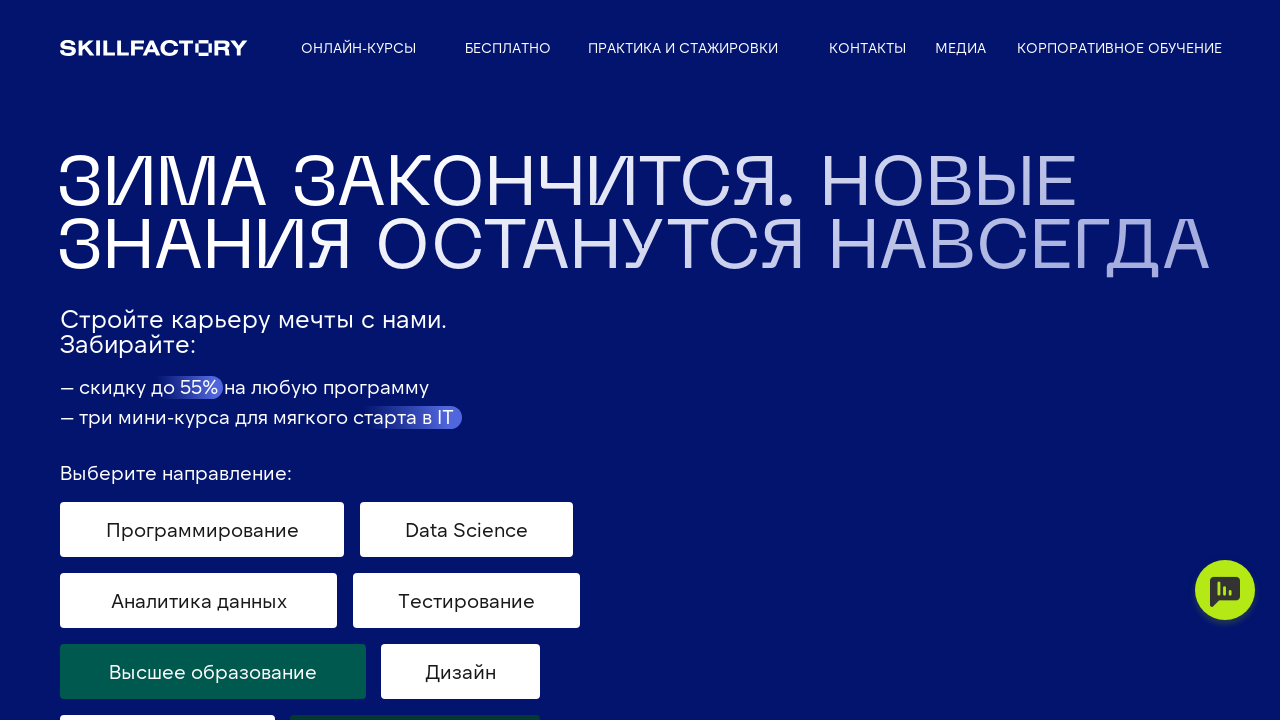